Tests adding a new user to a web table by clicking the Add button, filling out the registration form with user details (first name, last name, email, age, salary, department), and submitting the form.

Starting URL: https://demoqa.com/webtables

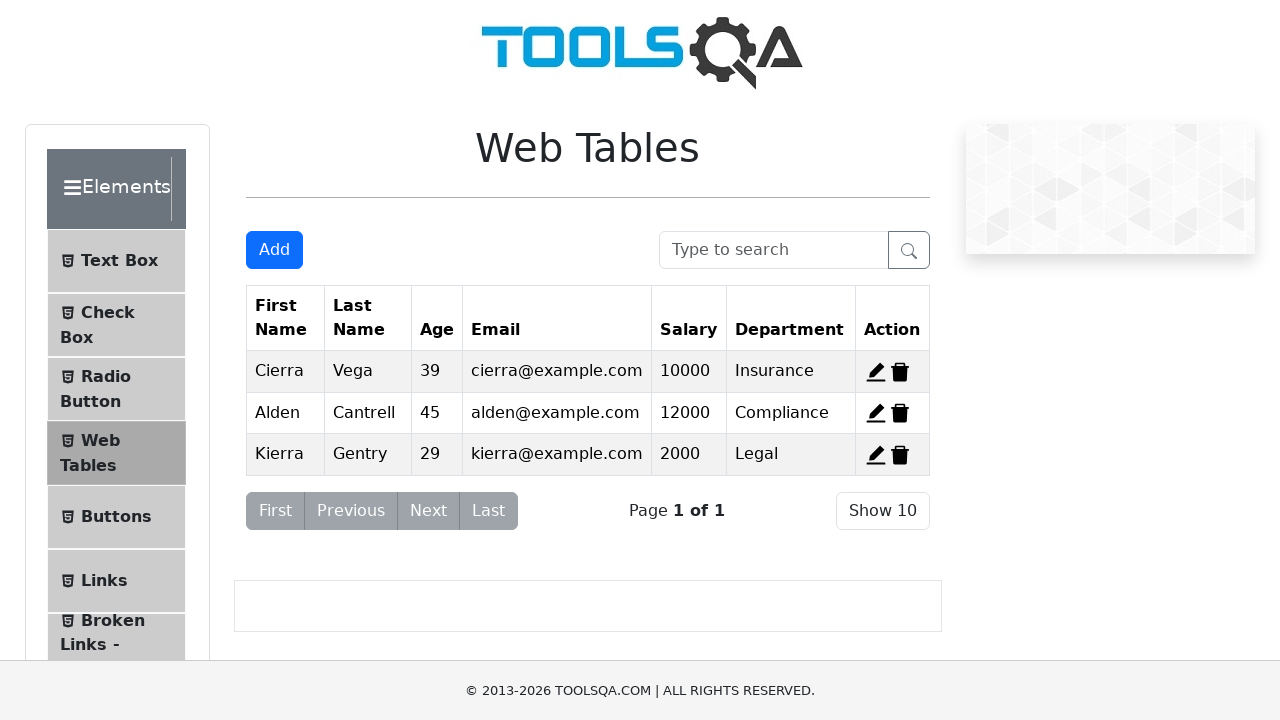

Clicked the Add button to open registration form at (274, 250) on #addNewRecordButton
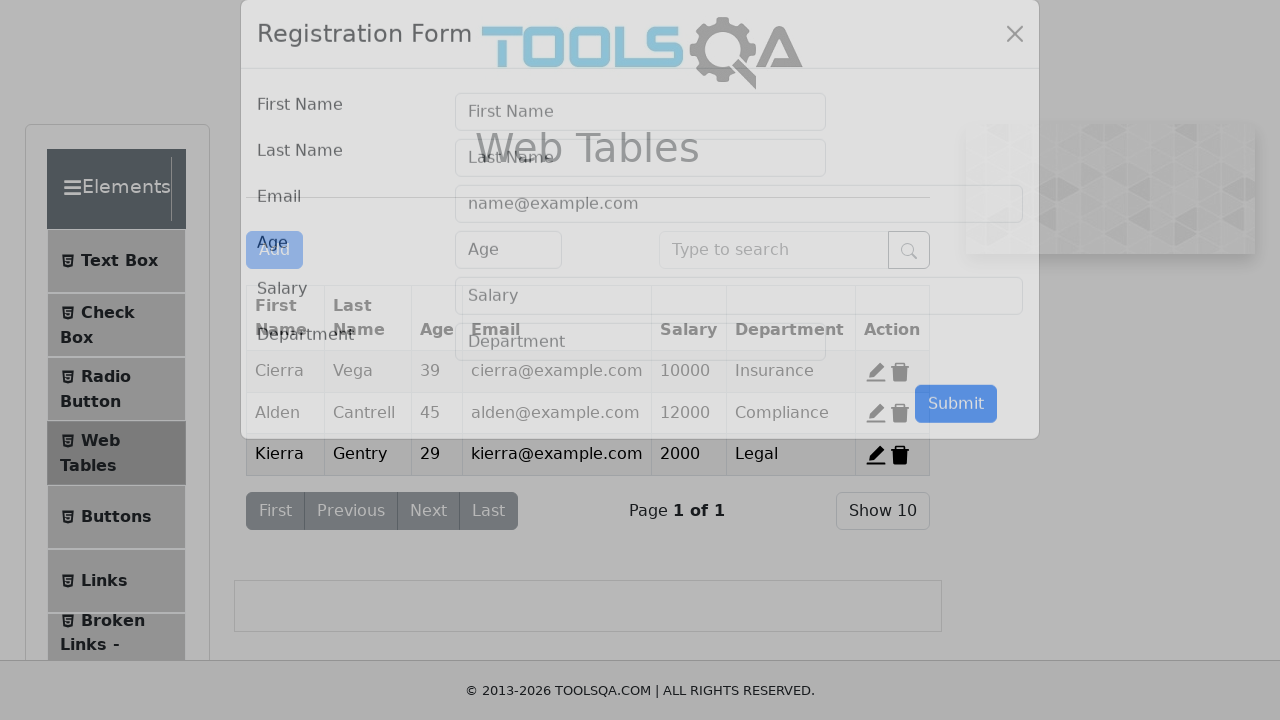

Registration form modal appeared
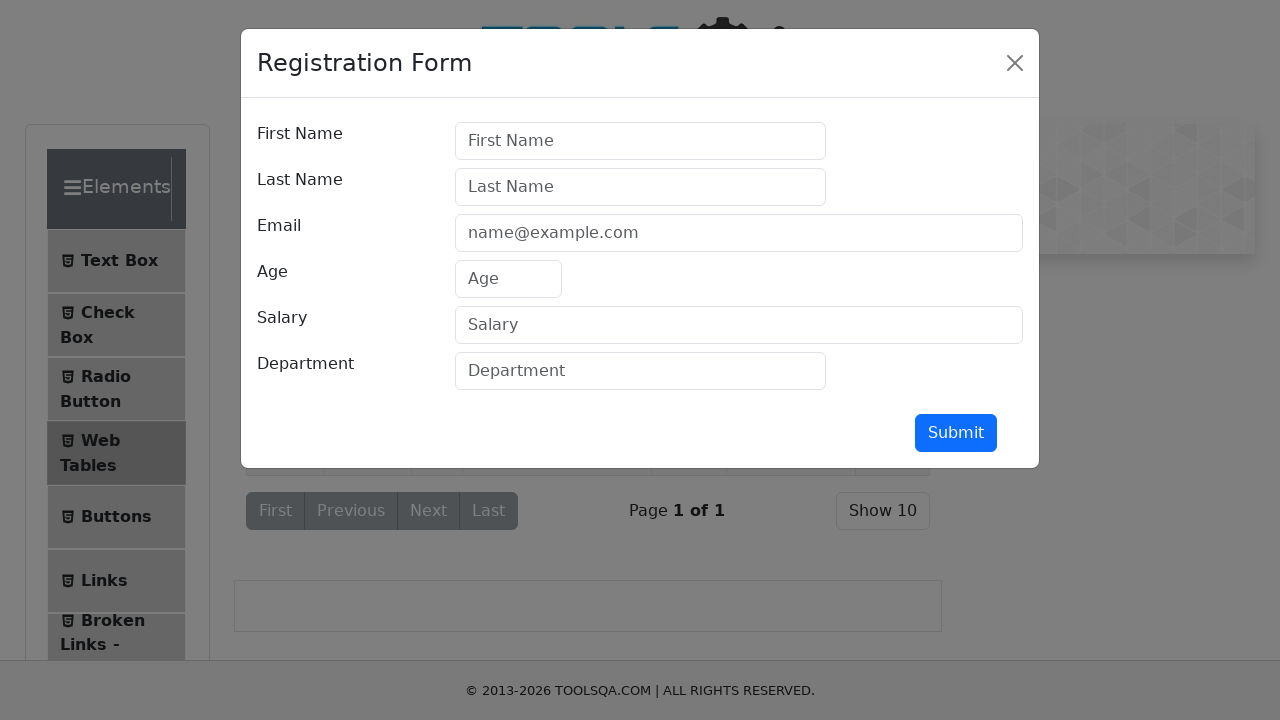

Filled first name field with 'Bayron' on #firstName
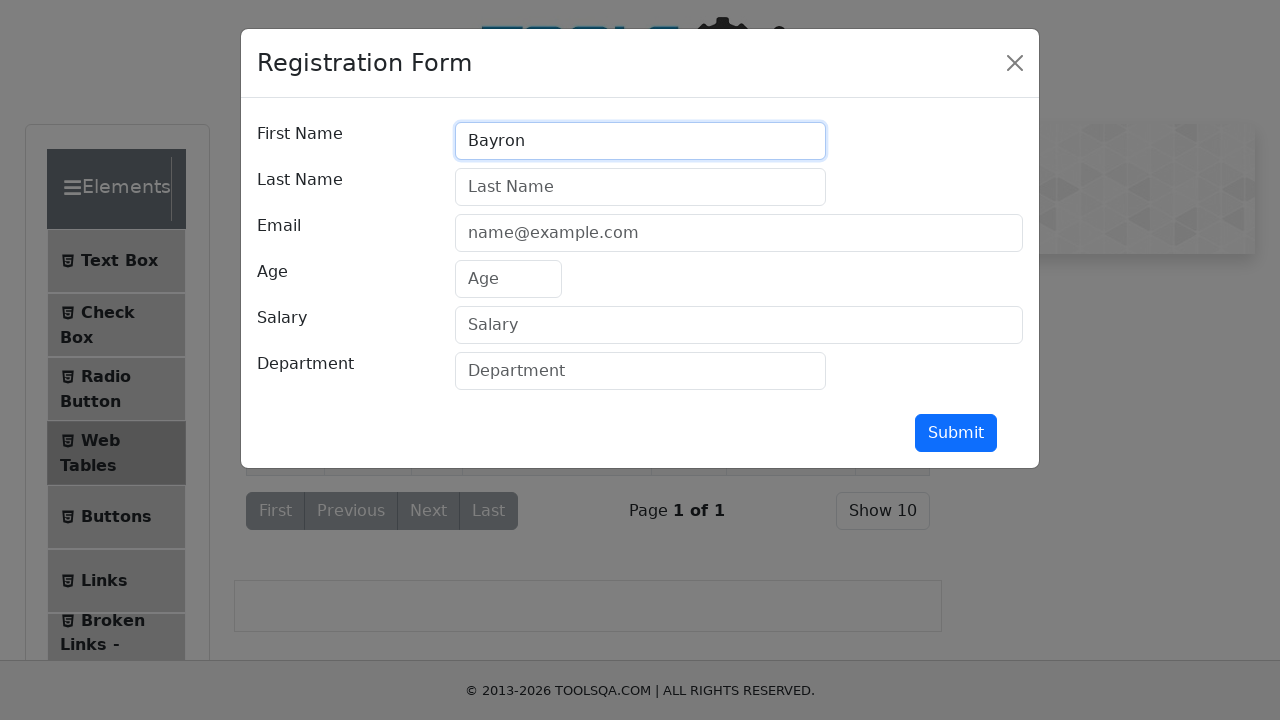

Filled last name field with 'Raggio' on #lastName
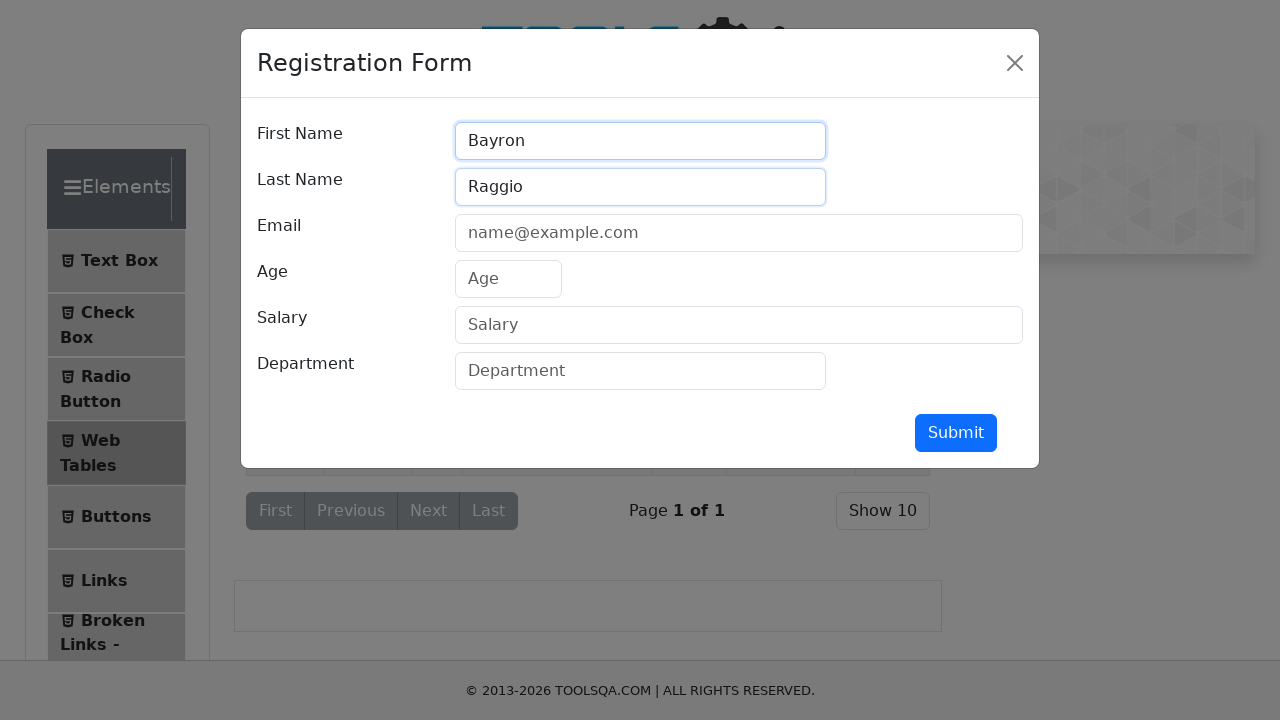

Filled email field with 'bayronraggio@gmail.com' on #userEmail
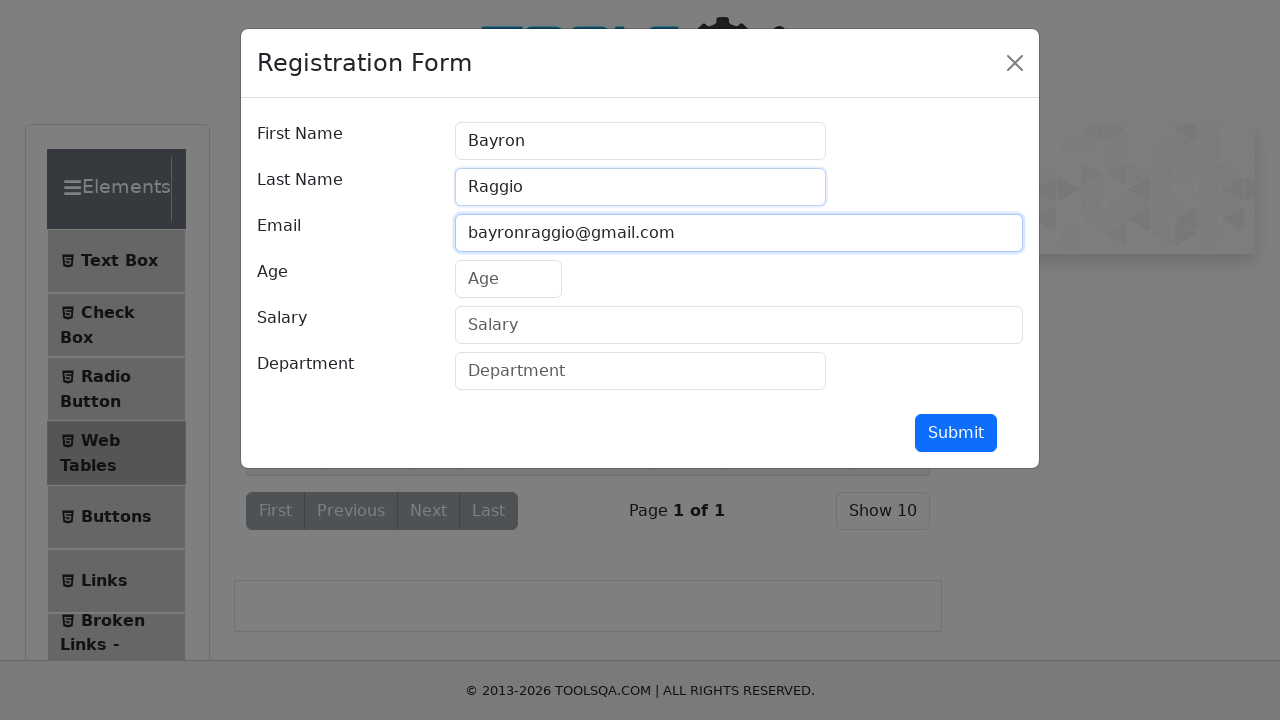

Filled age field with '30' on #age
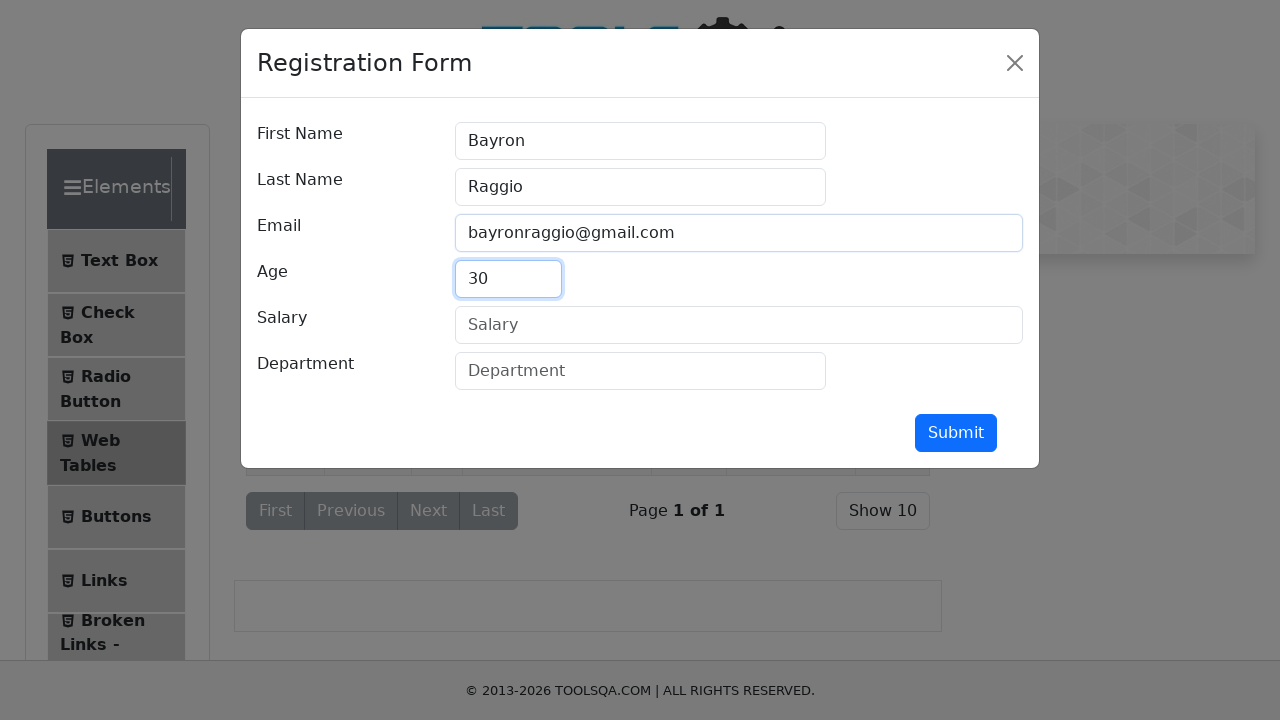

Filled salary field with '15' on #salary
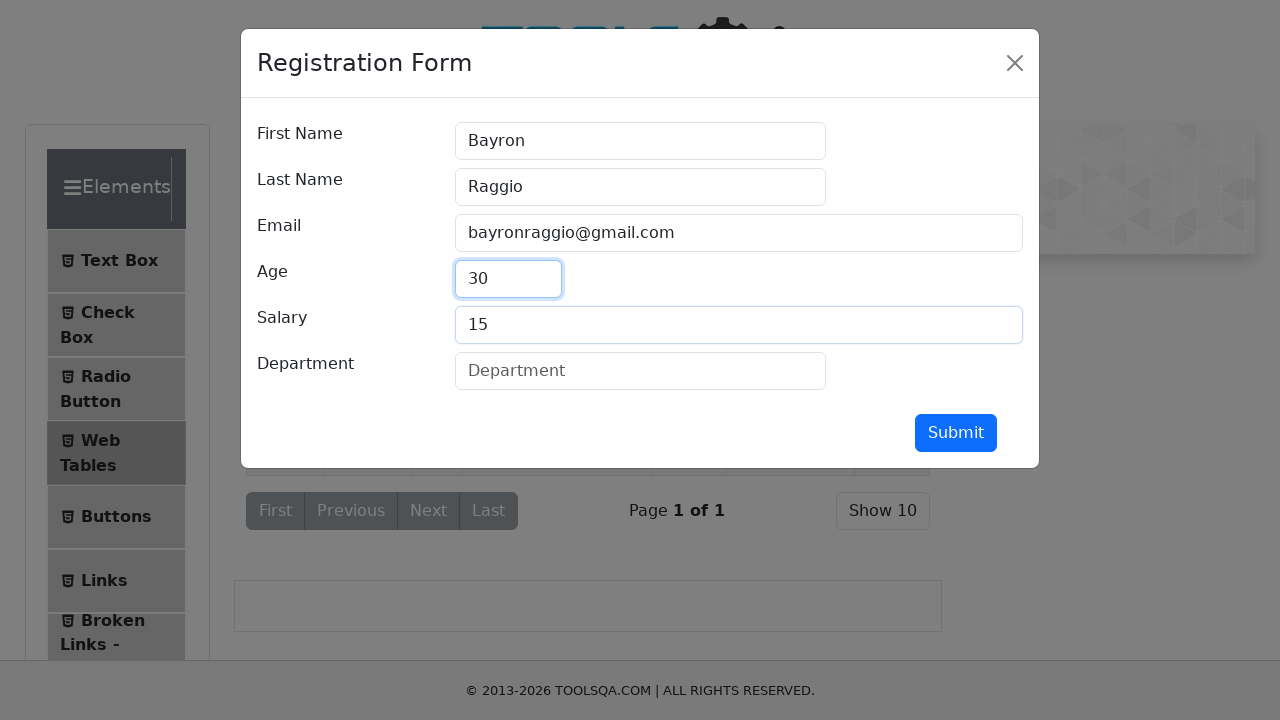

Filled department field with 'QA' on #department
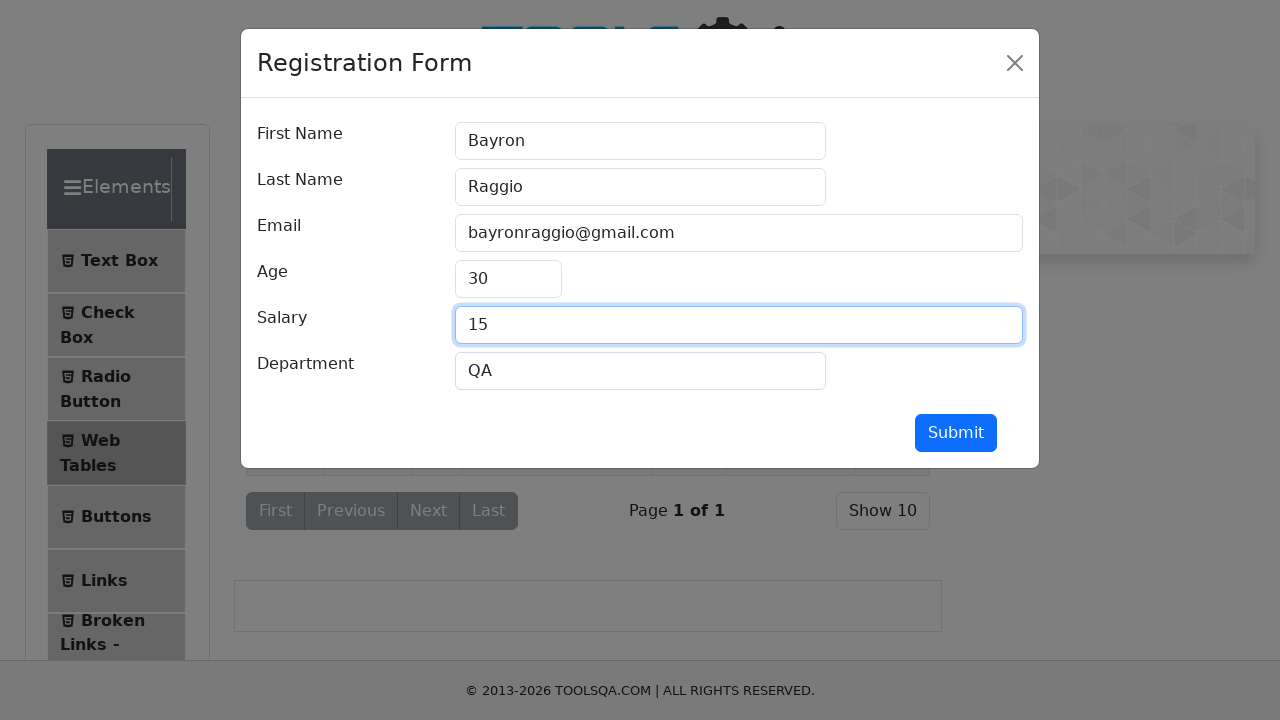

Clicked the submit button to add new user at (956, 433) on #submit
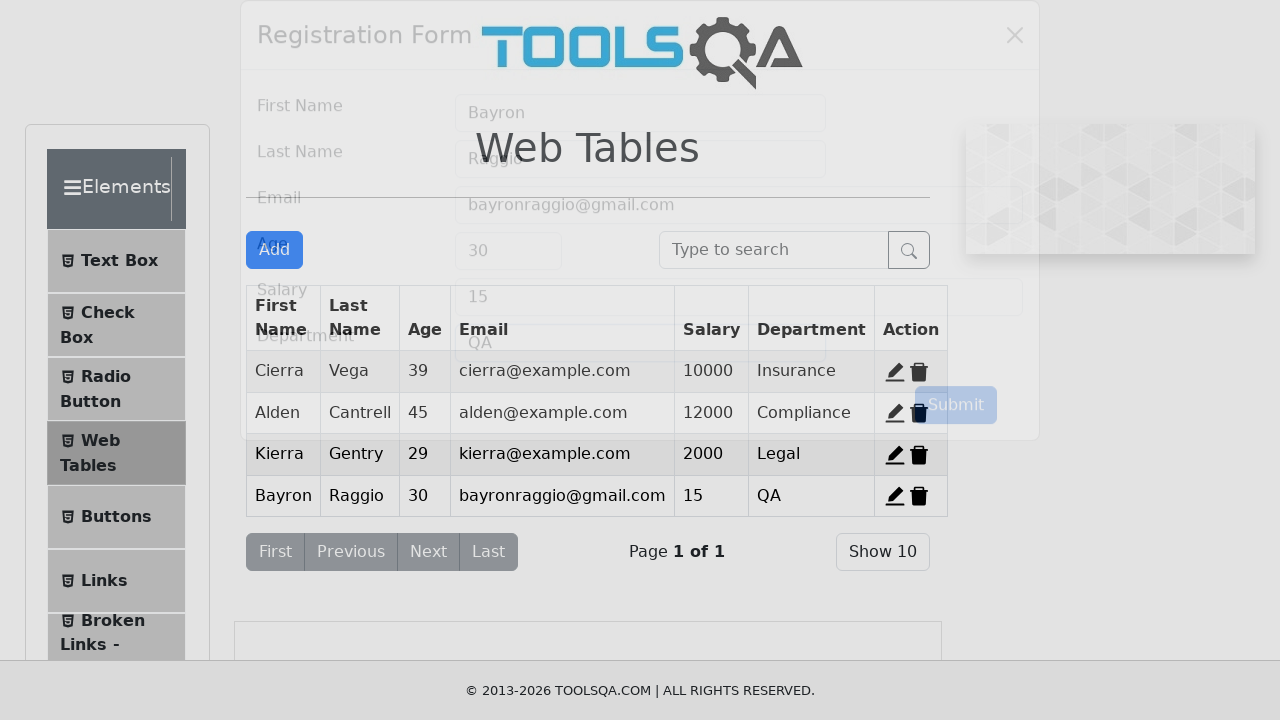

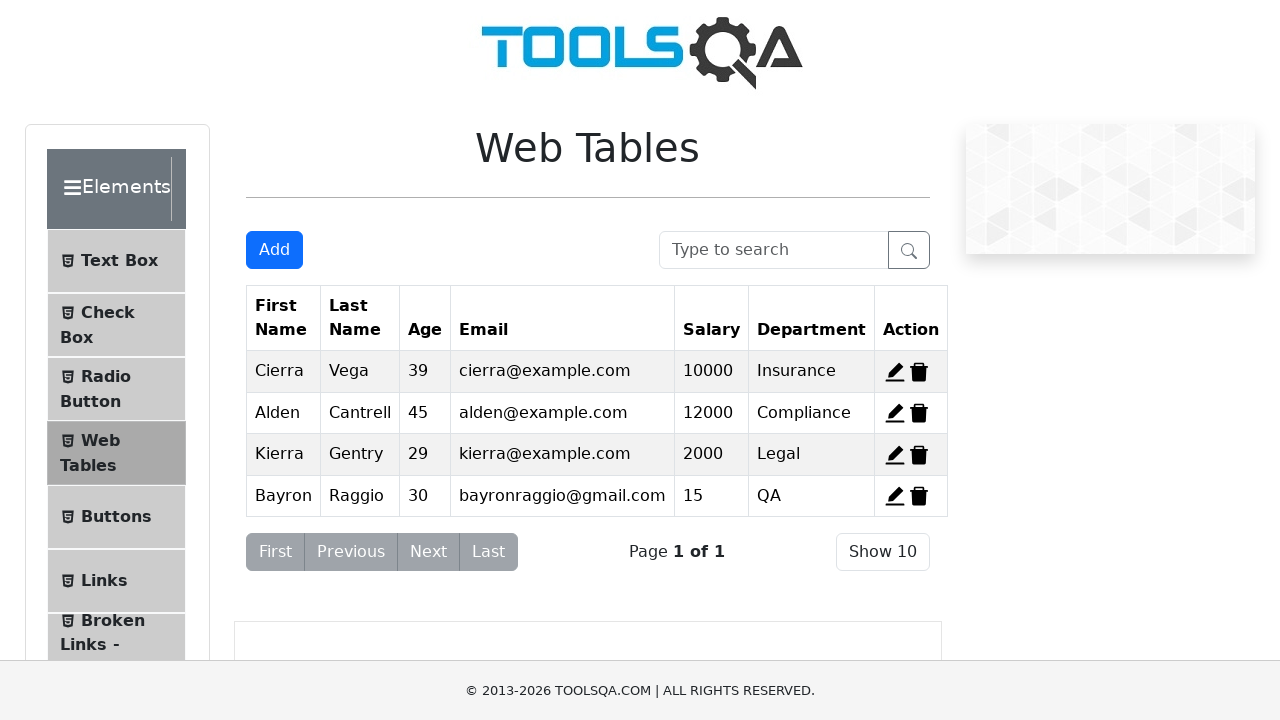